Tests dropdown selection functionality by selecting "Option 2" from a dropdown menu and verifying the selection was successful

Starting URL: https://the-internet.herokuapp.com/dropdown

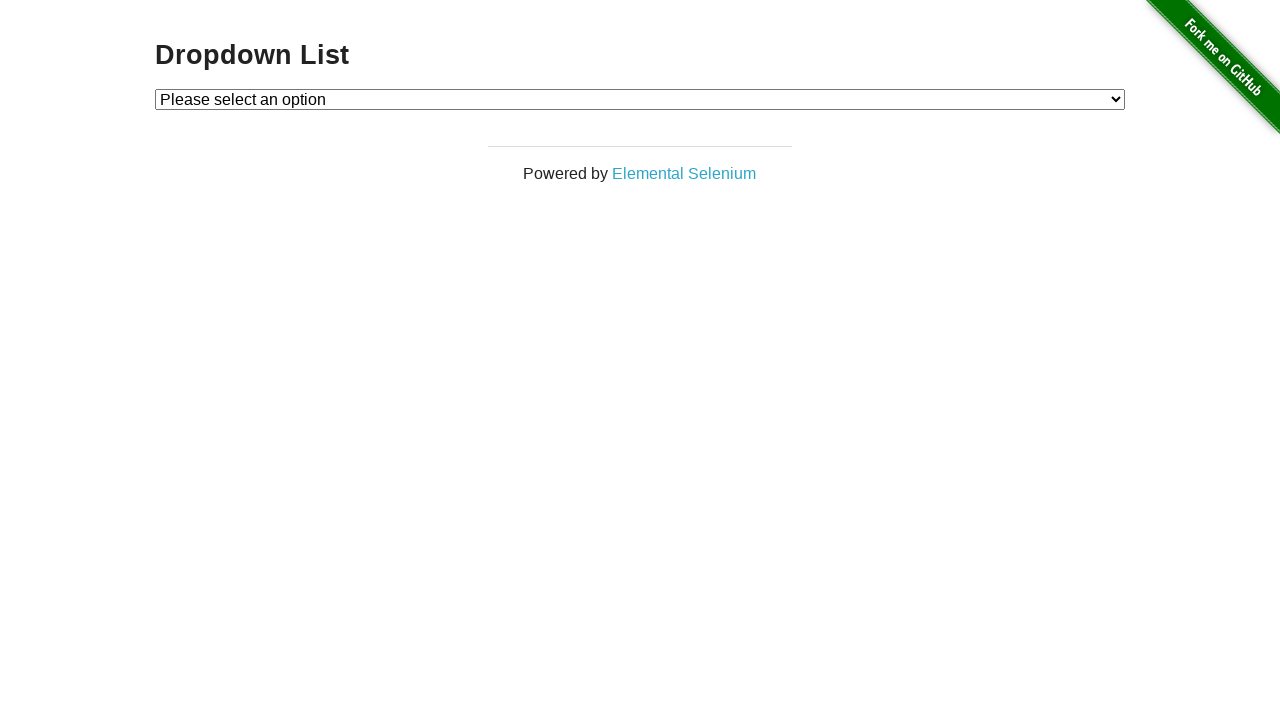

Selected 'Option 2' from the dropdown menu on #dropdown
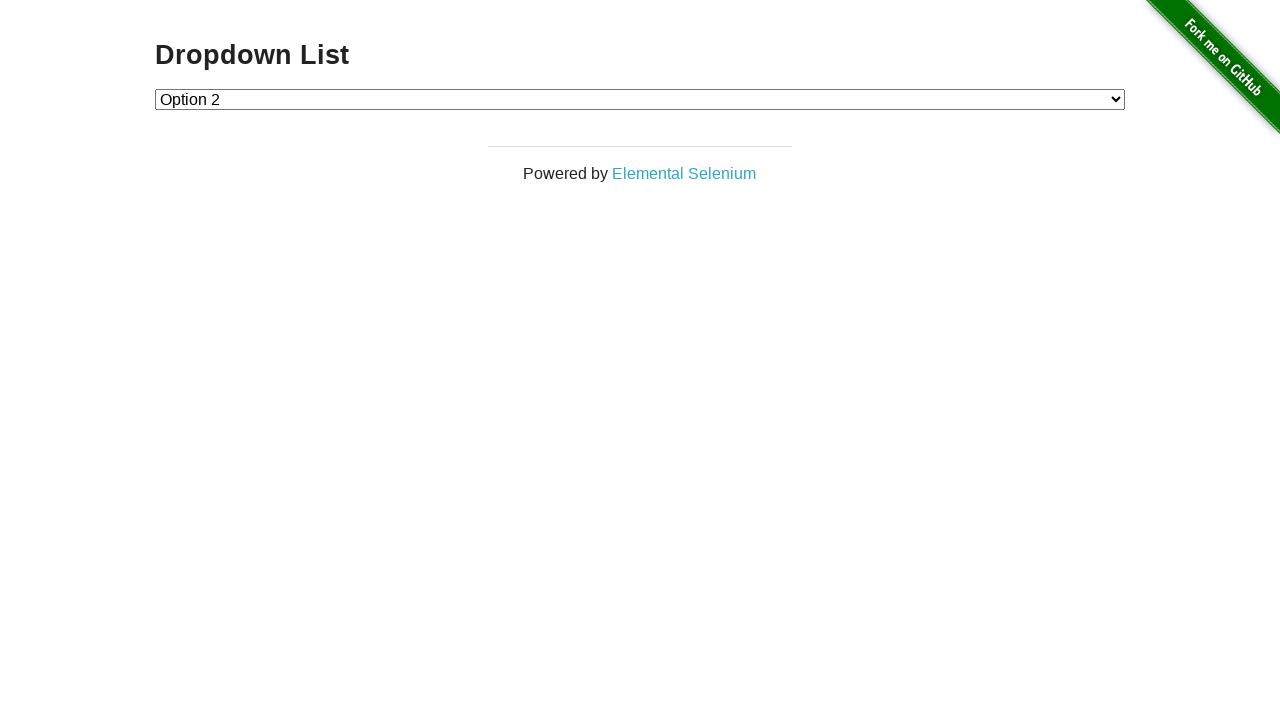

Retrieved the selected dropdown value
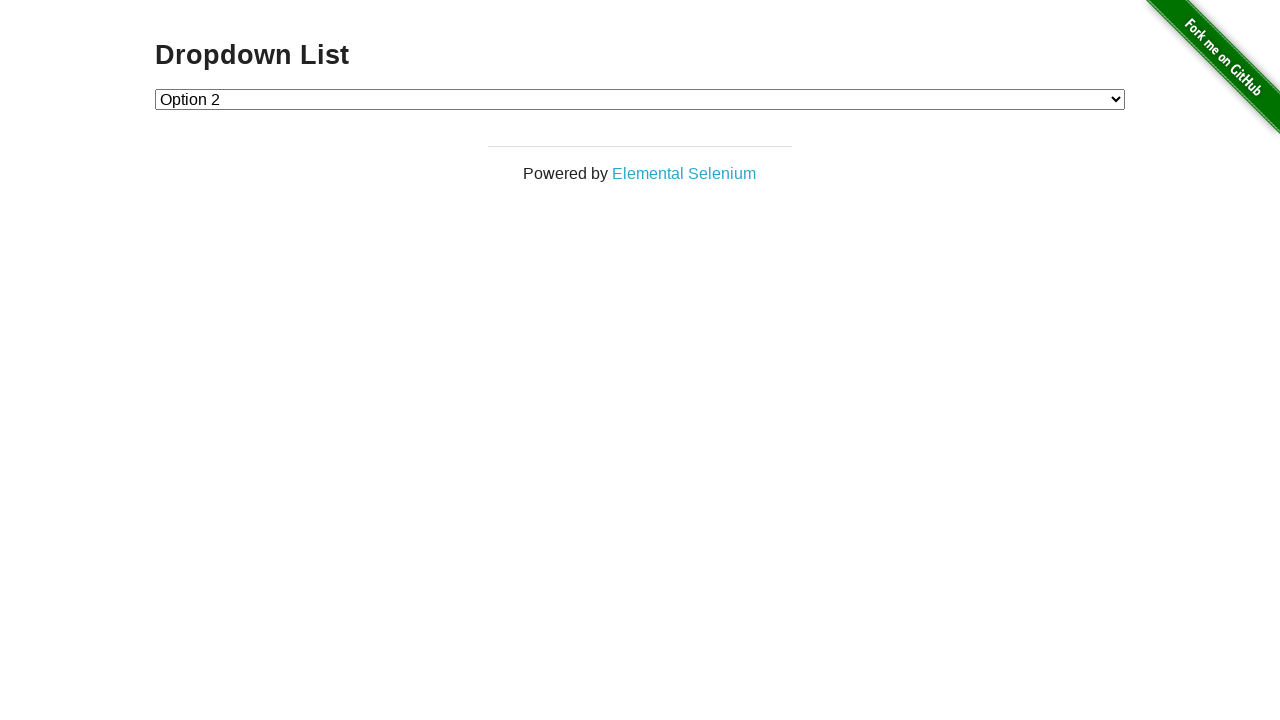

Verified that 'Option 2' is the currently selected option
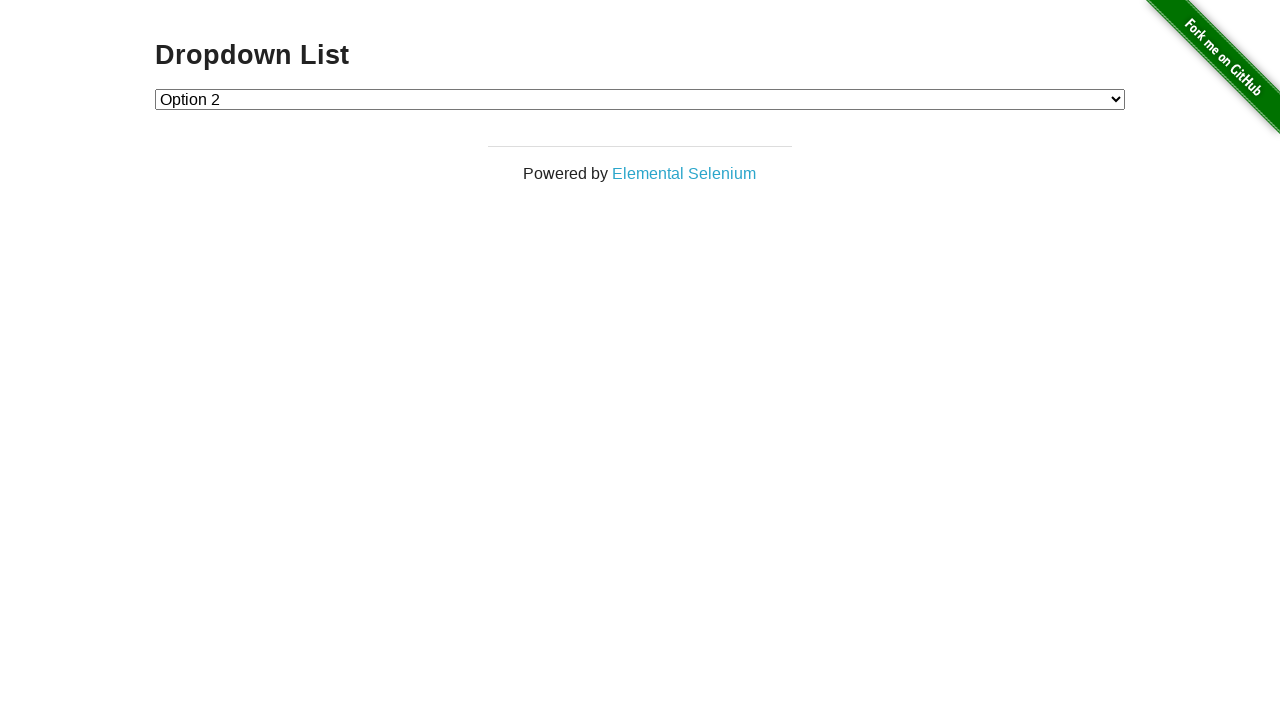

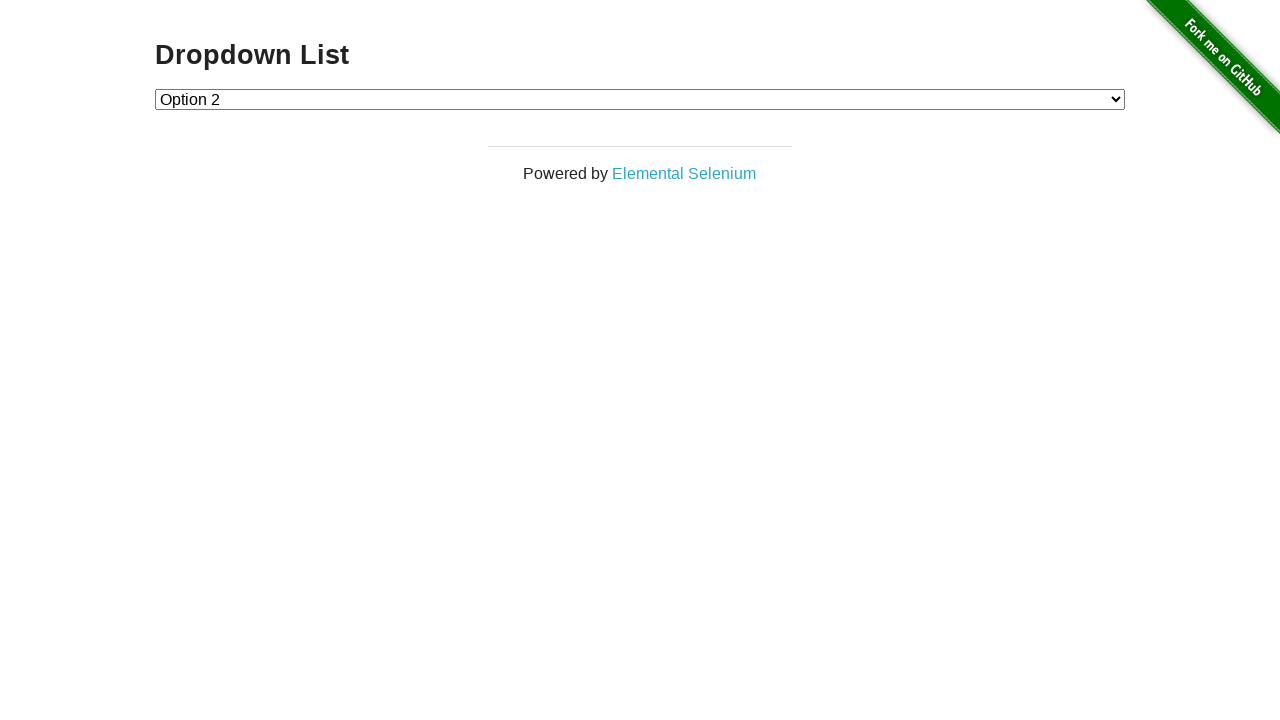